Tests the Add/Remove Elements functionality on a practice testing website by clicking to add an element, then removing it, and navigating back to the home page.

Starting URL: https://practice.expandtesting.com/

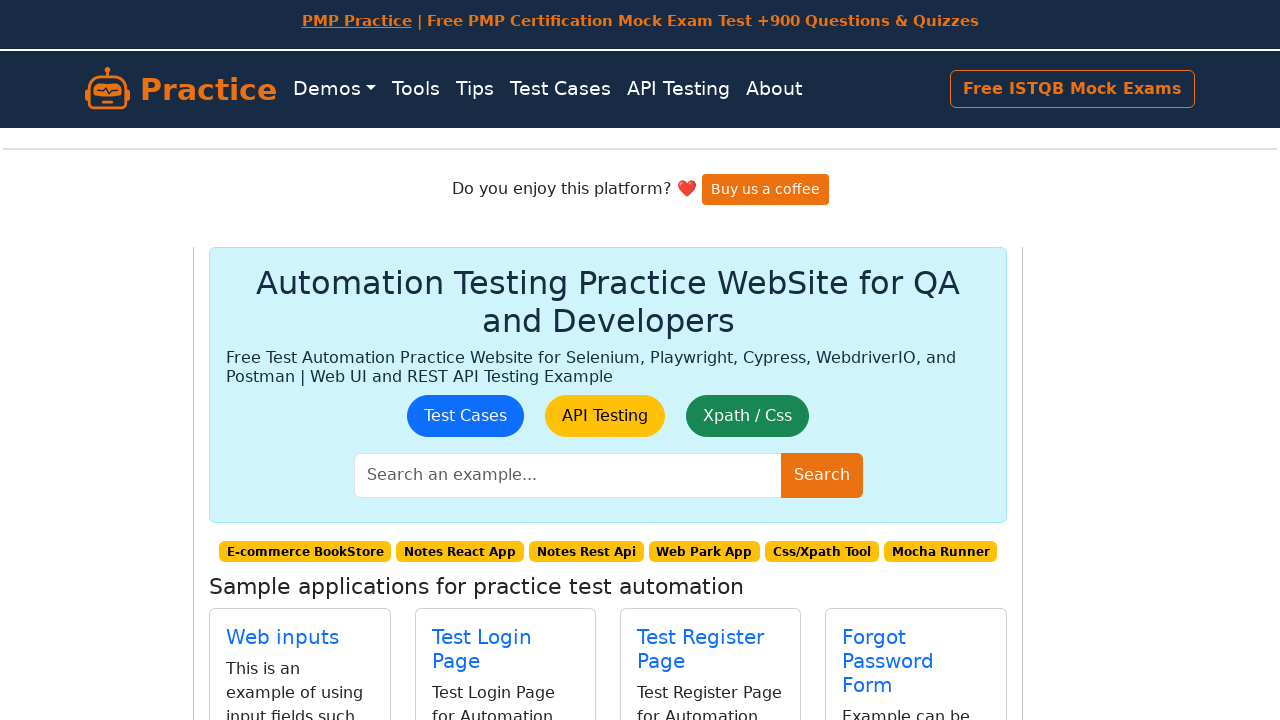

Clicked on 'Add/Remove Elements' link at (906, 388) on xpath=//*[contains(text(),'Add/Remove Elements')]
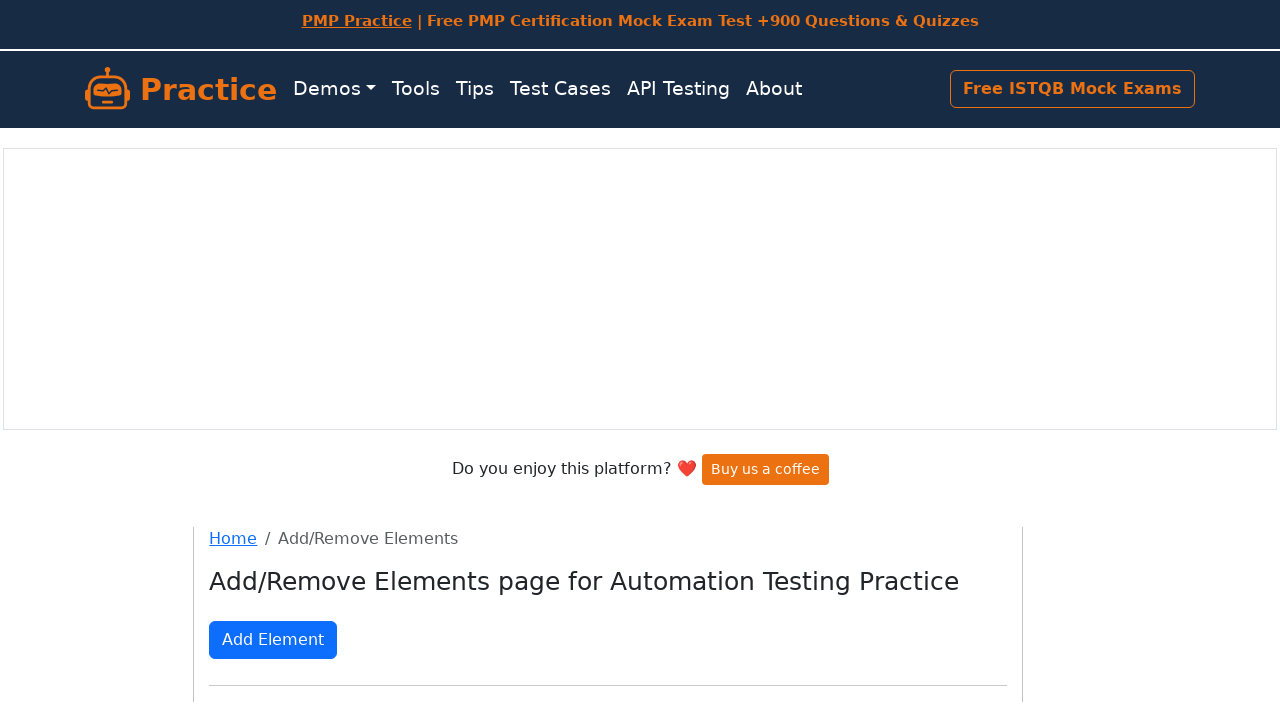

Clicked the 'Add Element' button at (273, 640) on .btn.btn-primary.mt-3
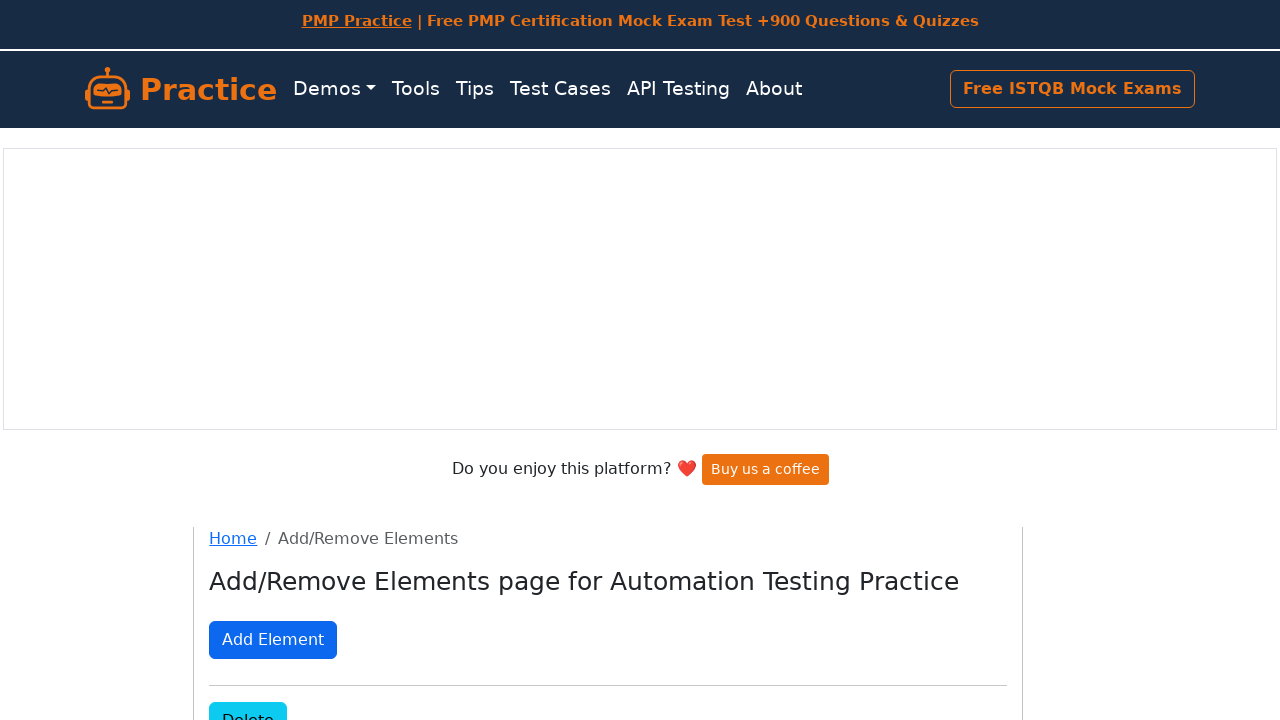

Clicked the dynamically added 'Delete' button to remove the element at (248, 701) on .added-manually.btn.btn-info
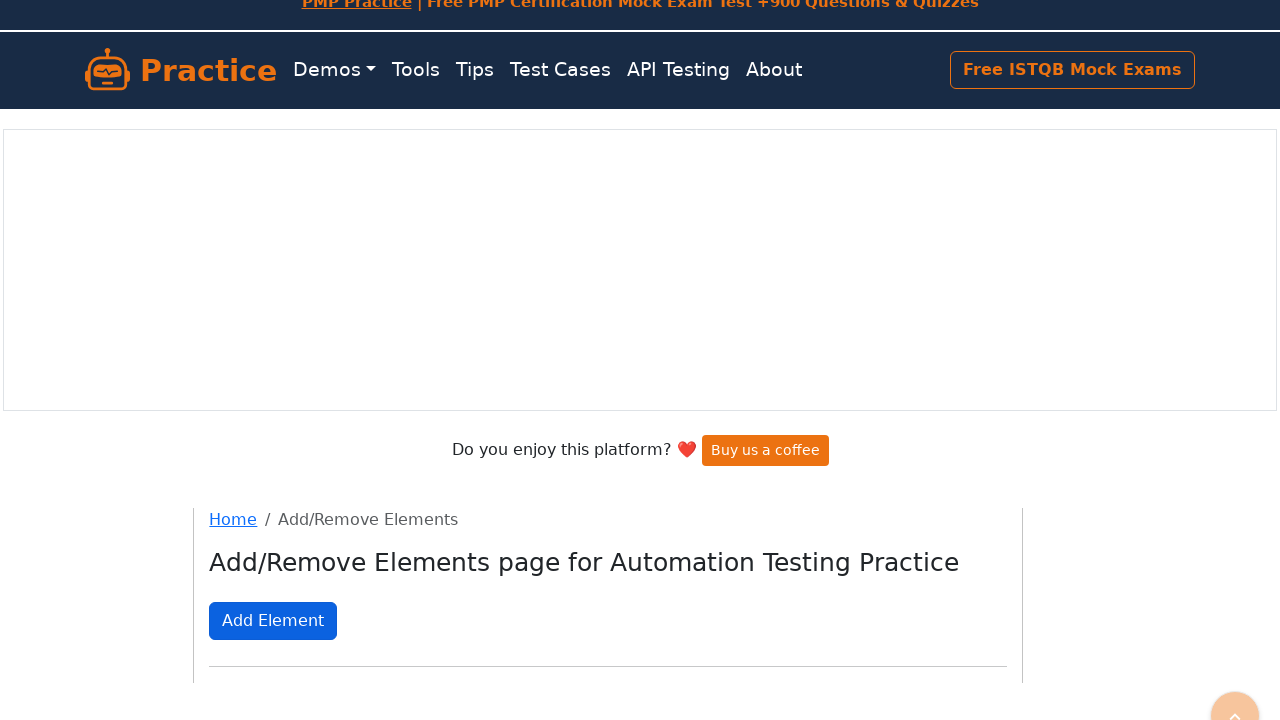

Navigated back to Home page at (233, 519) on xpath=//*[contains(text(),'Home')]
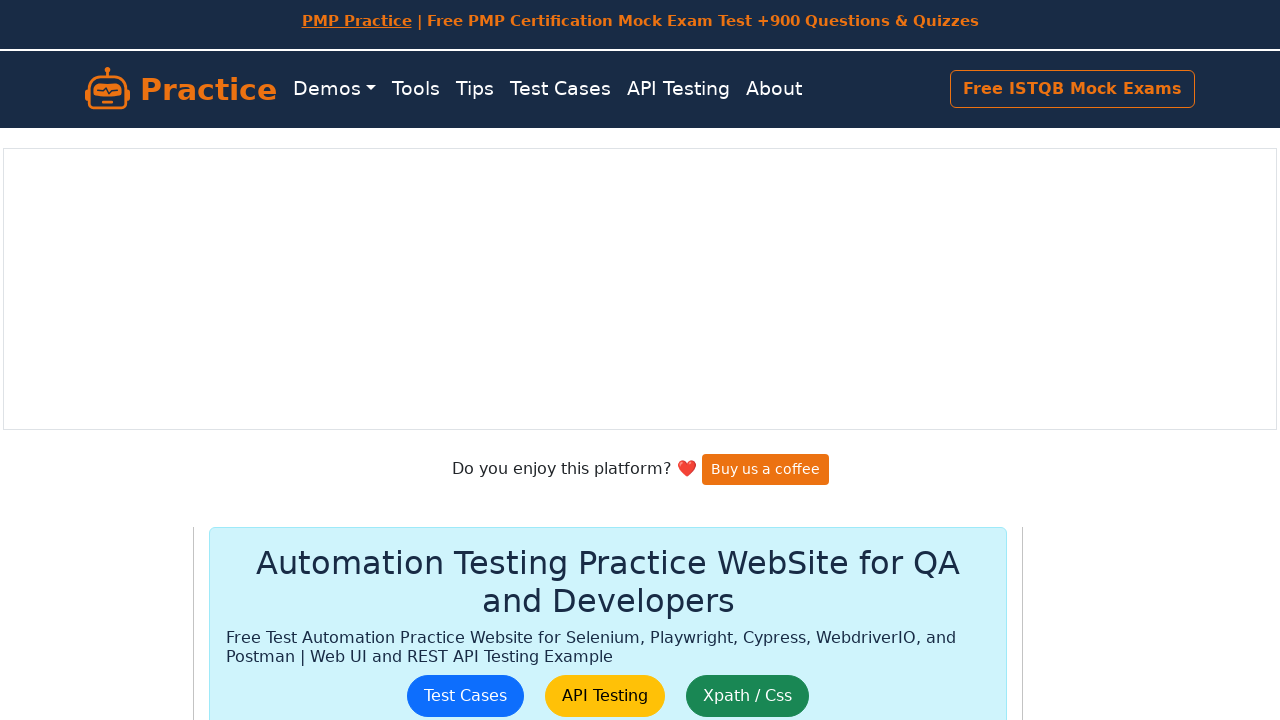

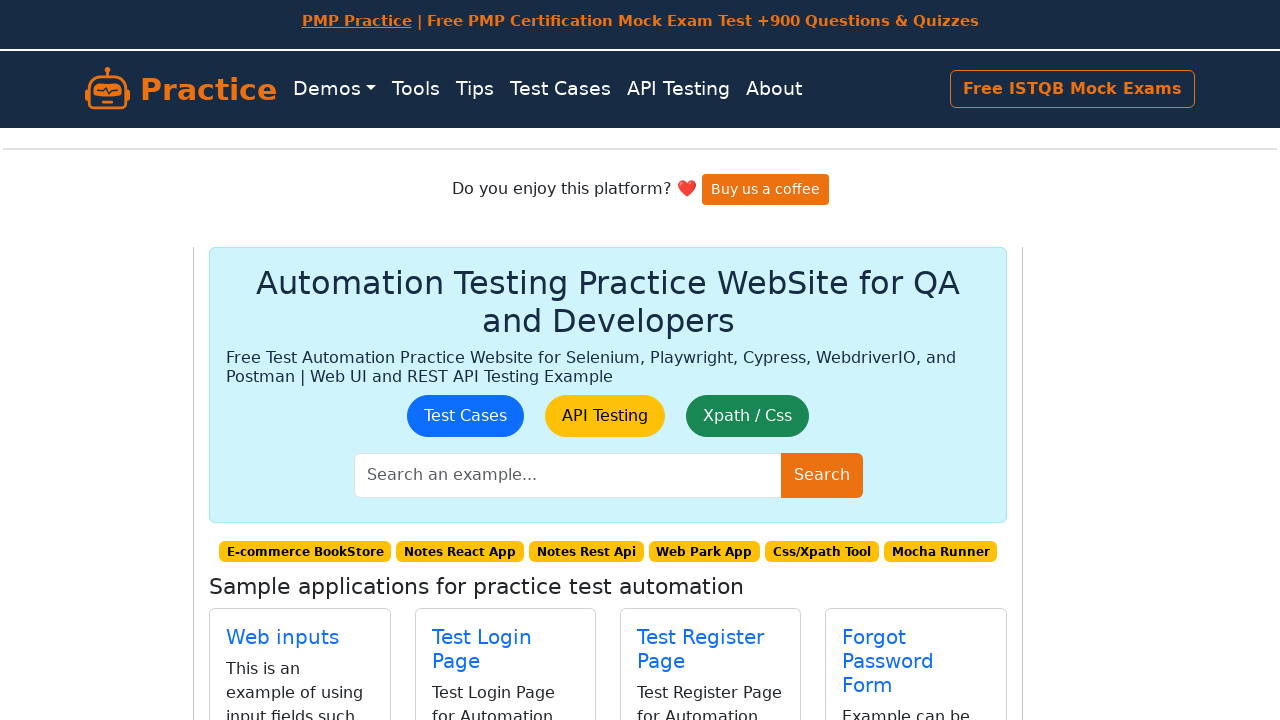